Navigates to the John Lewis department store website

Starting URL: https://www.johnlewis.com/

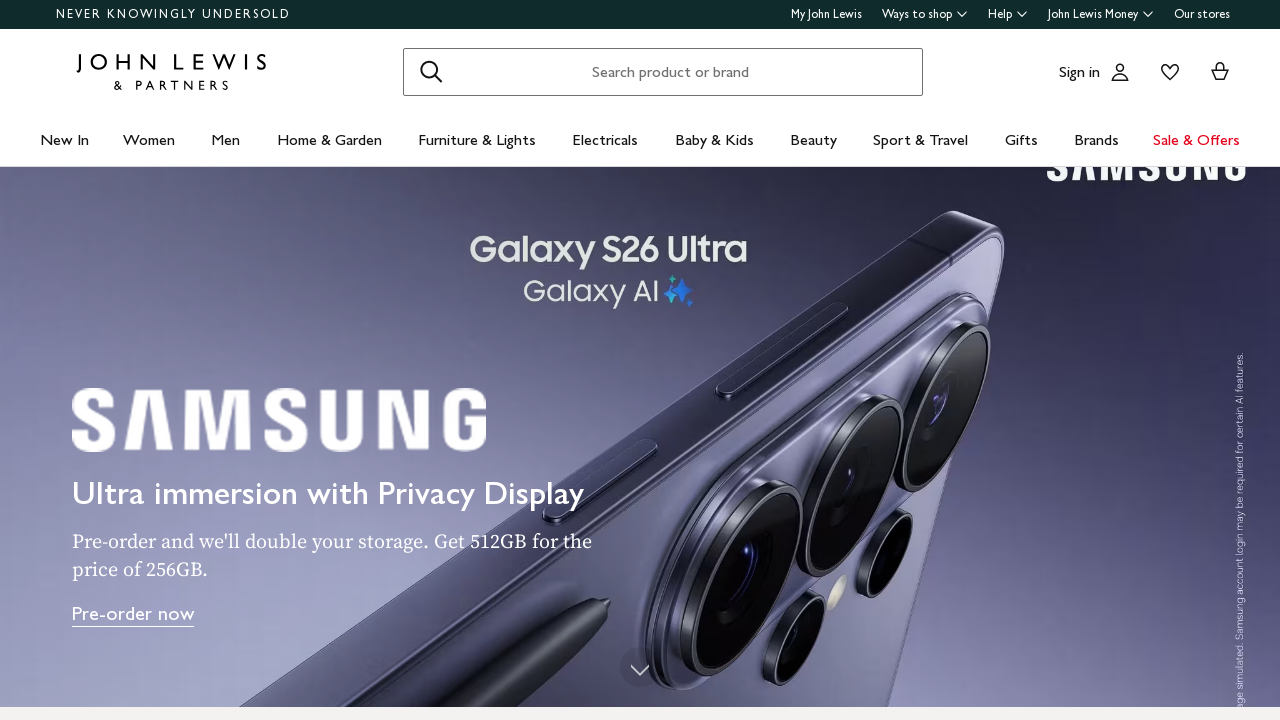

Navigated to John Lewis department store website
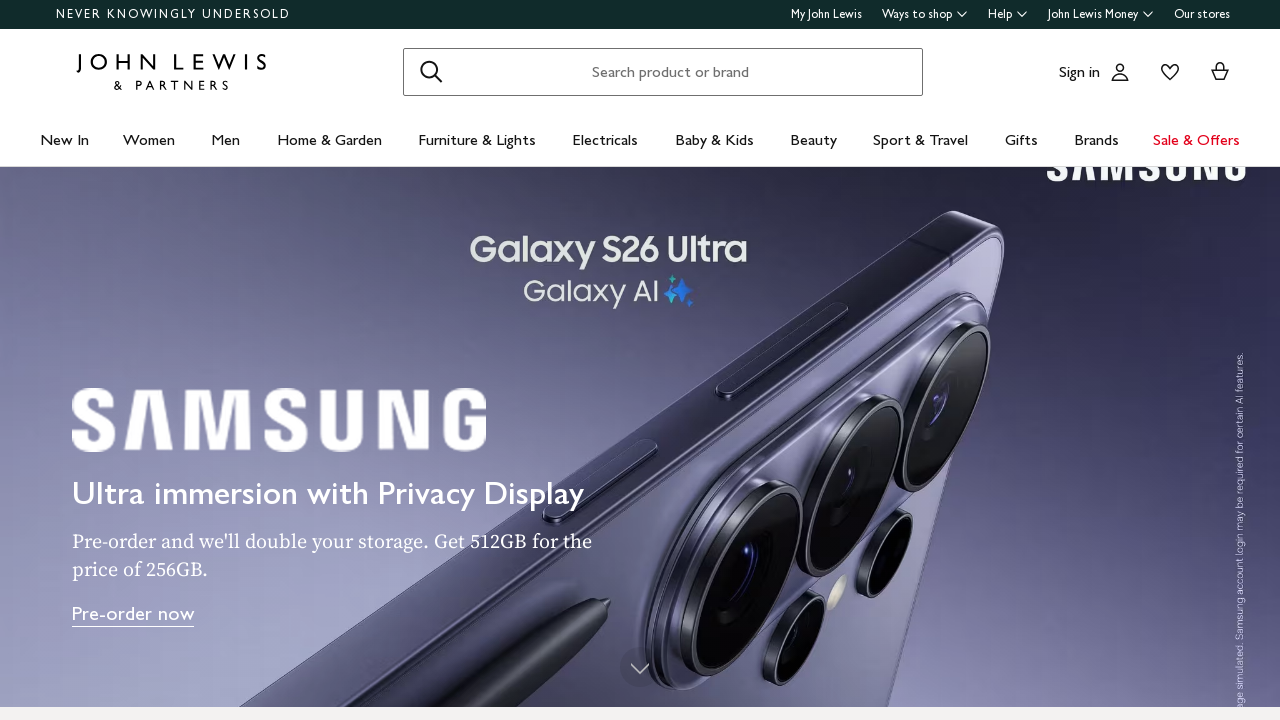

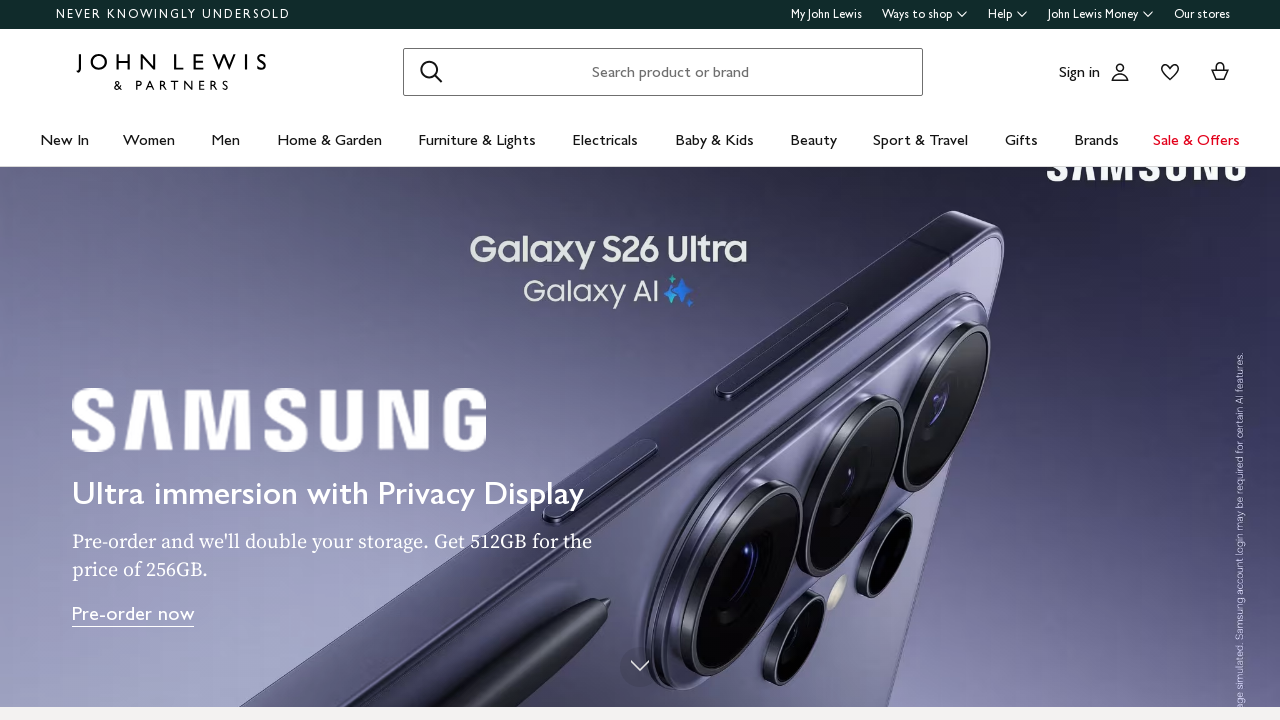